Basic browser test that navigates to a contact form website, maximizes the window, and verifies the page loads by checking the URL and title are accessible.

Starting URL: https://www.mycontactform.com

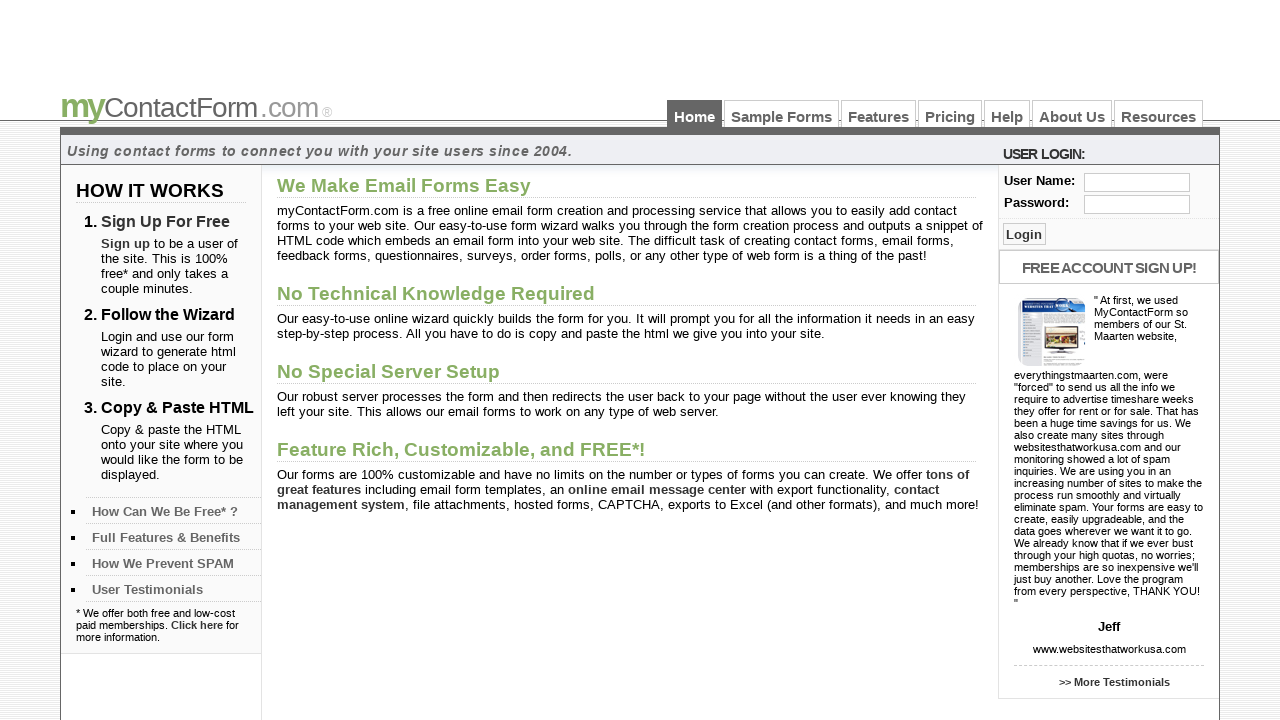

Set viewport size to 1920x1080
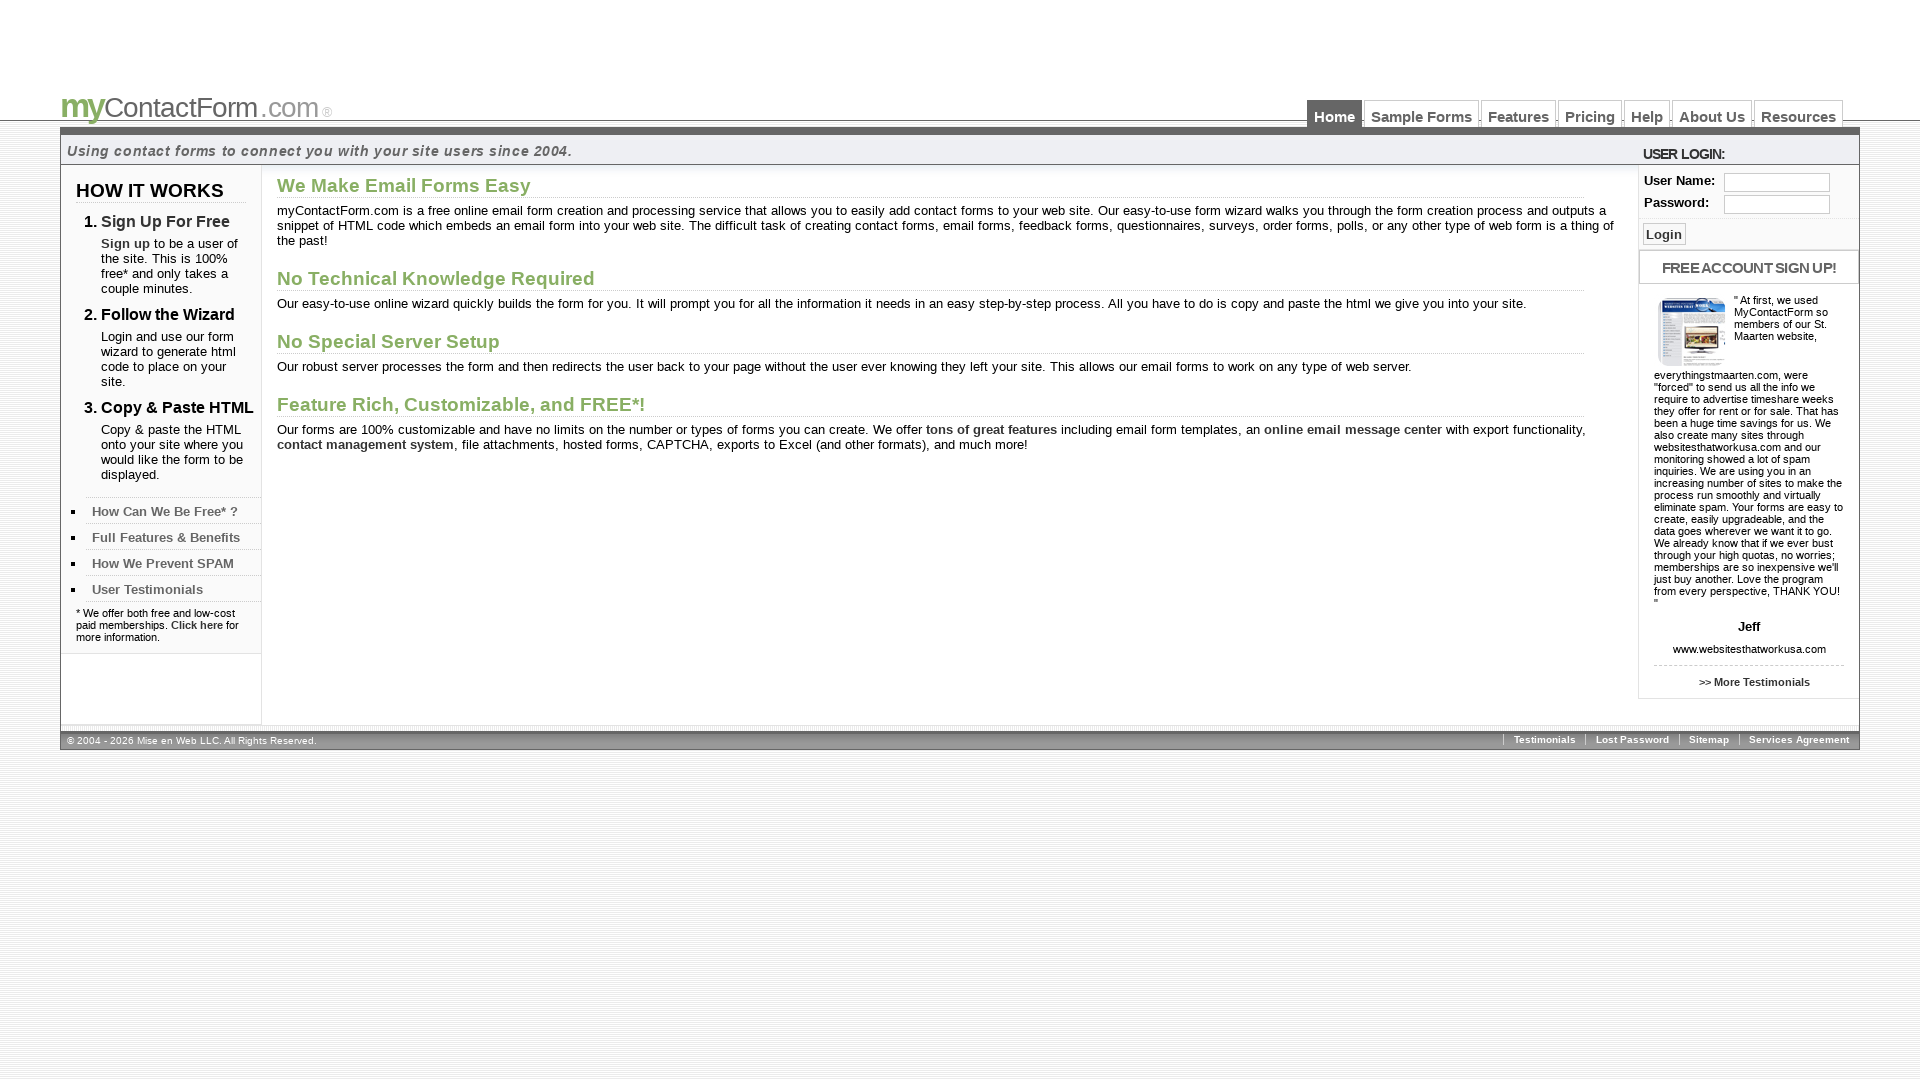

Page fully loaded
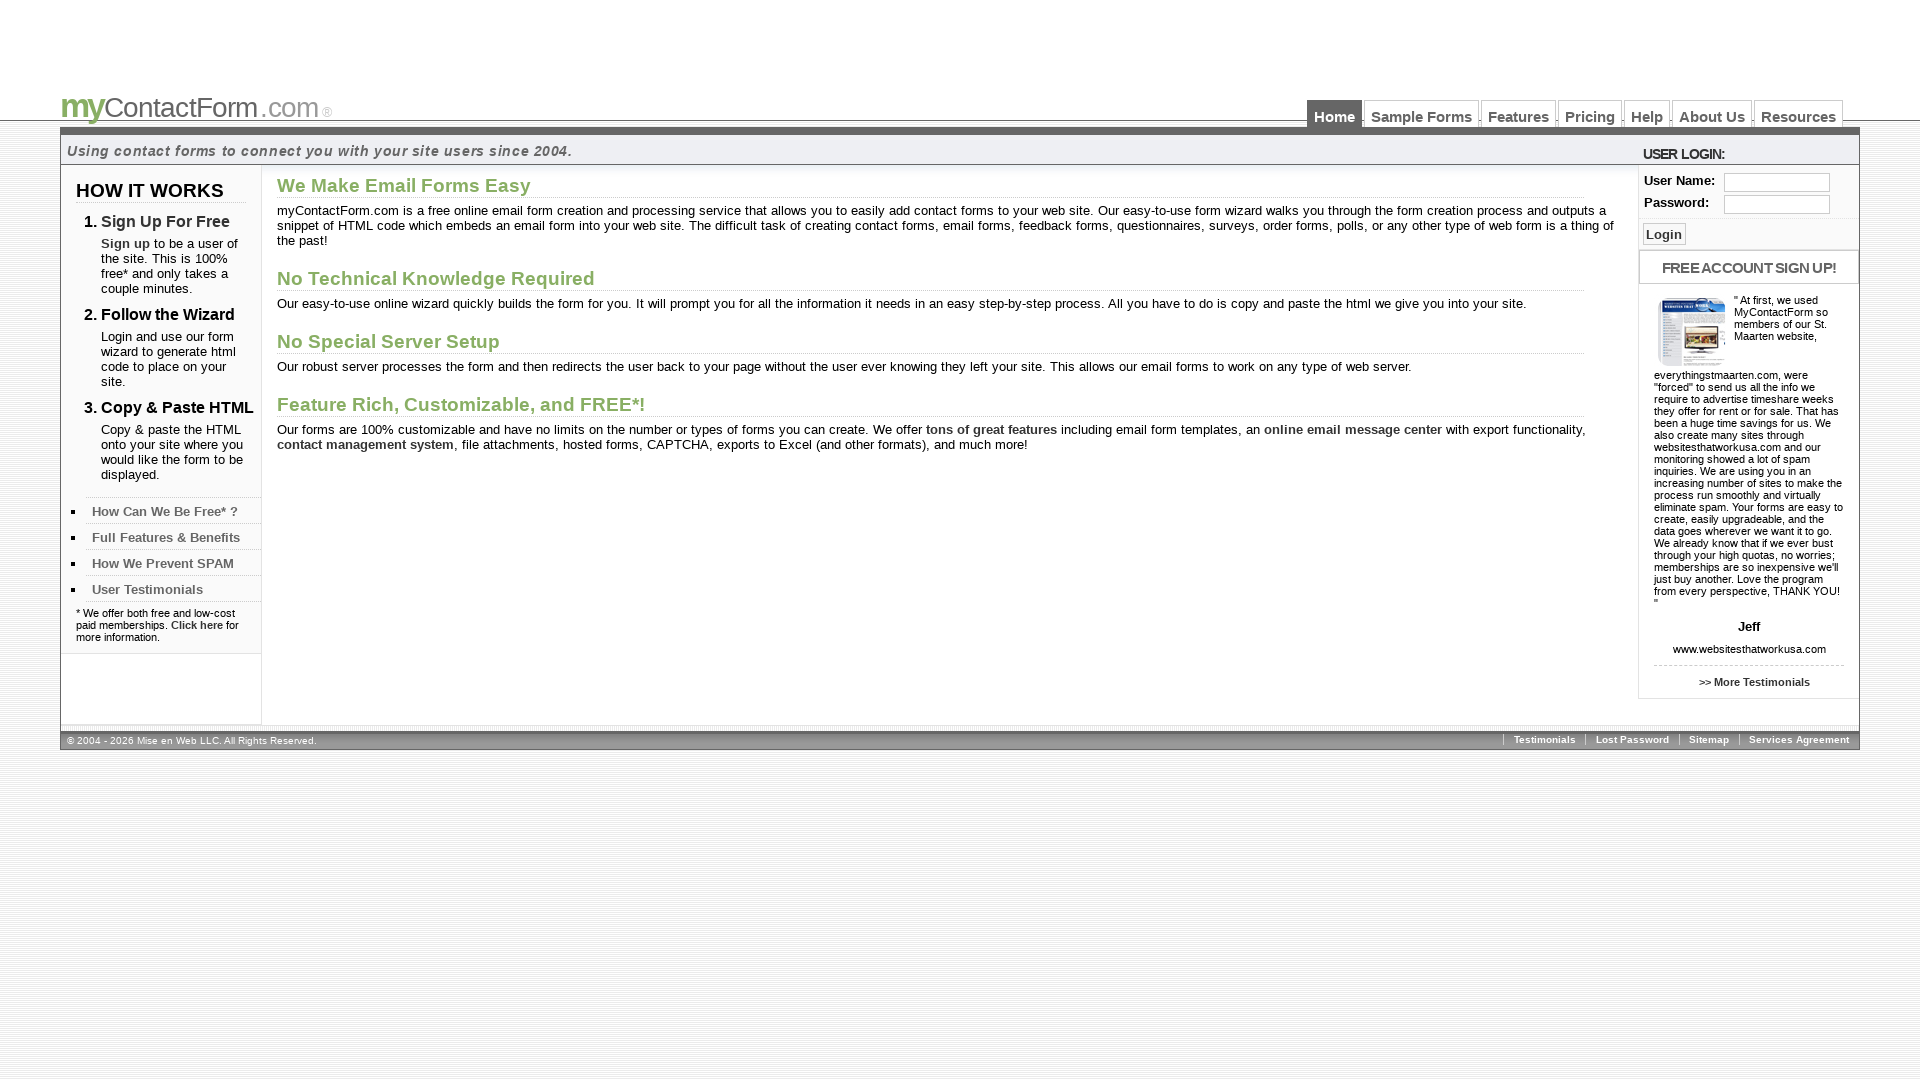

Verified page title is accessible
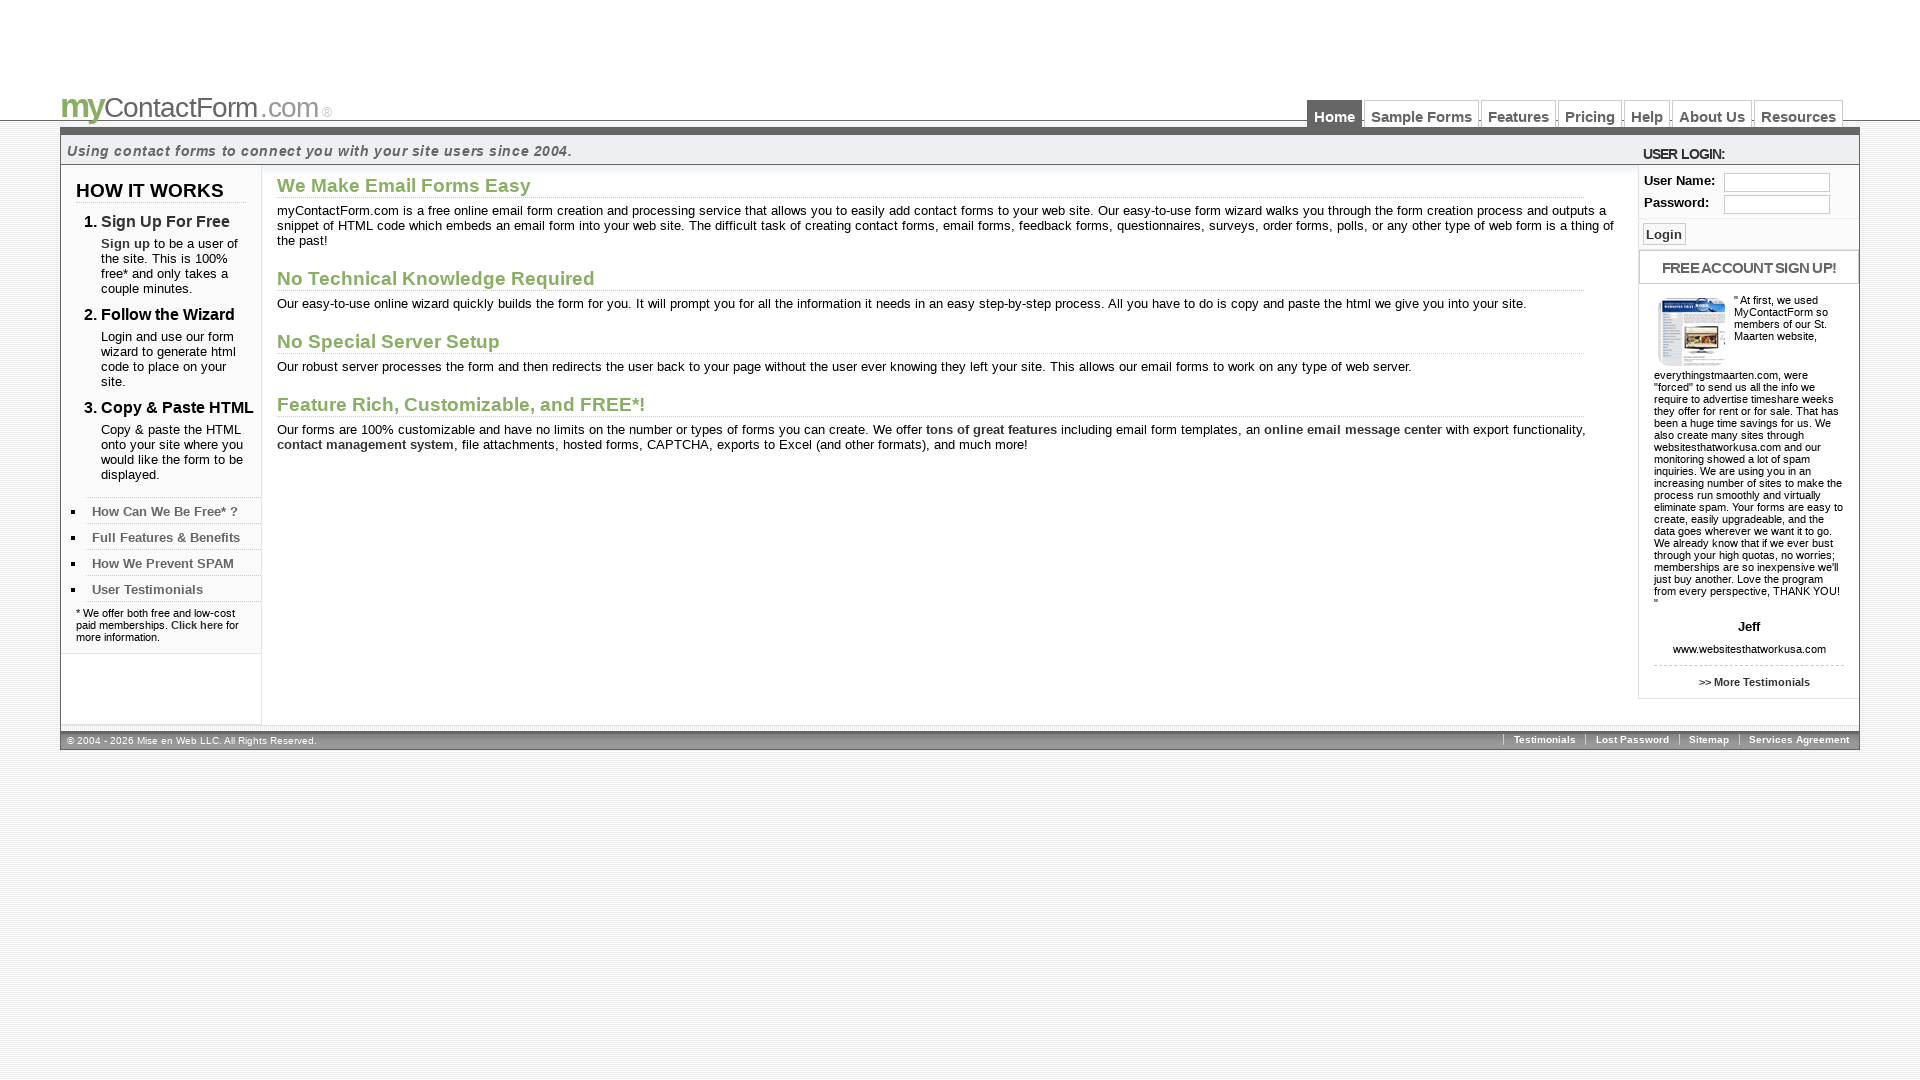

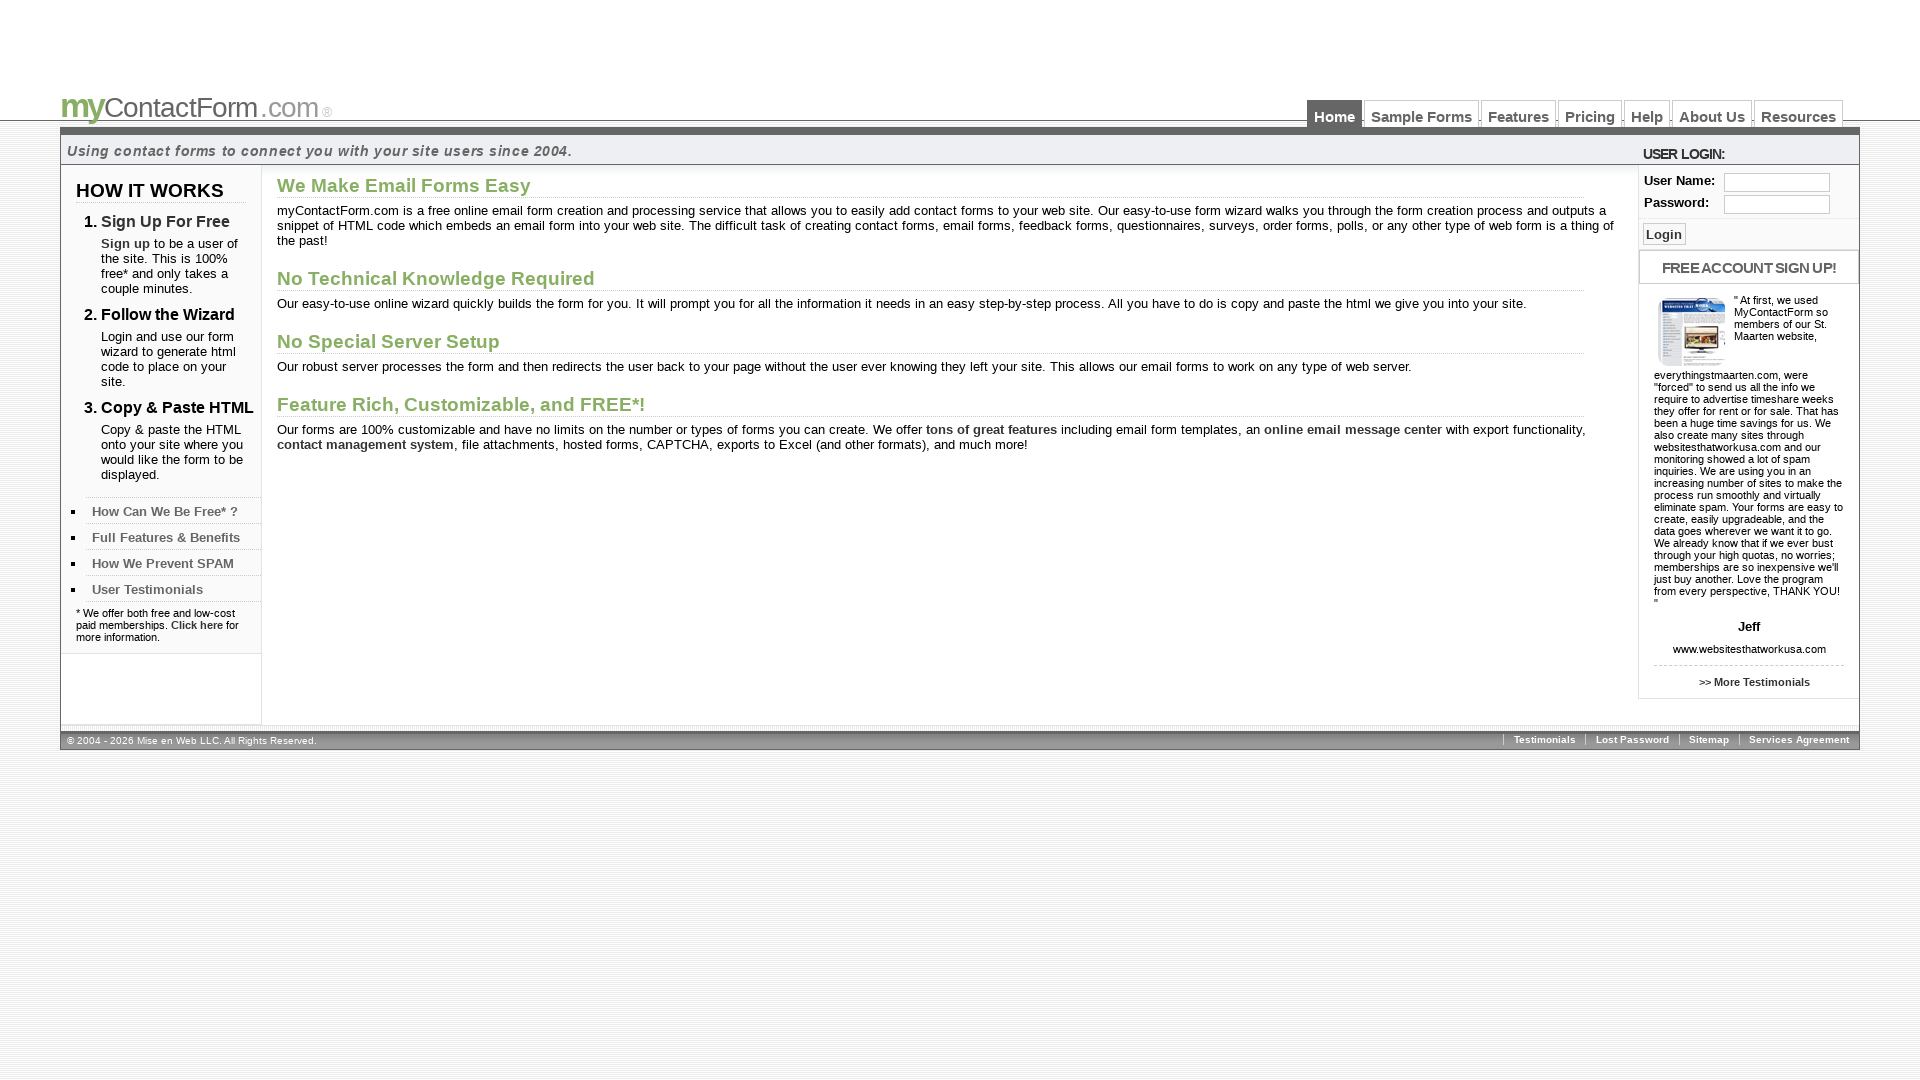